Navigates to YouTube homepage and maximizes the browser window, then waits for the page to load completely.

Starting URL: https://www.youtube.com/

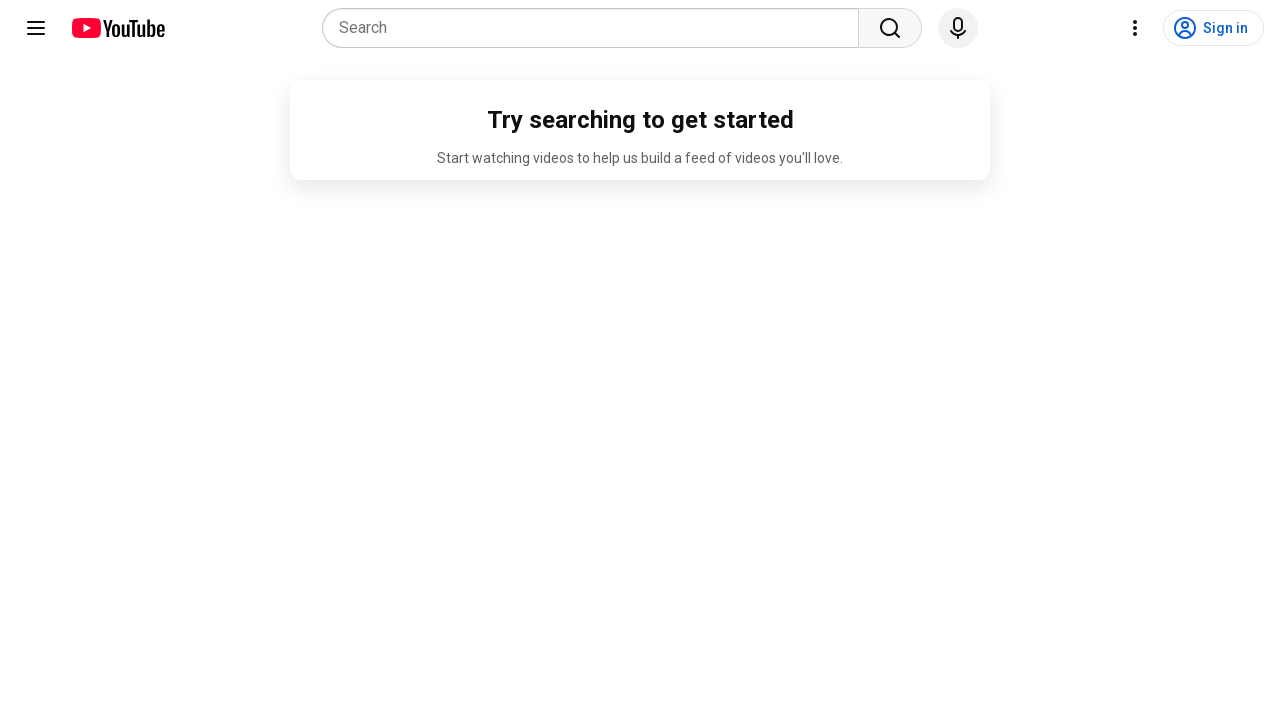

Maximized browser window to 1920x1080
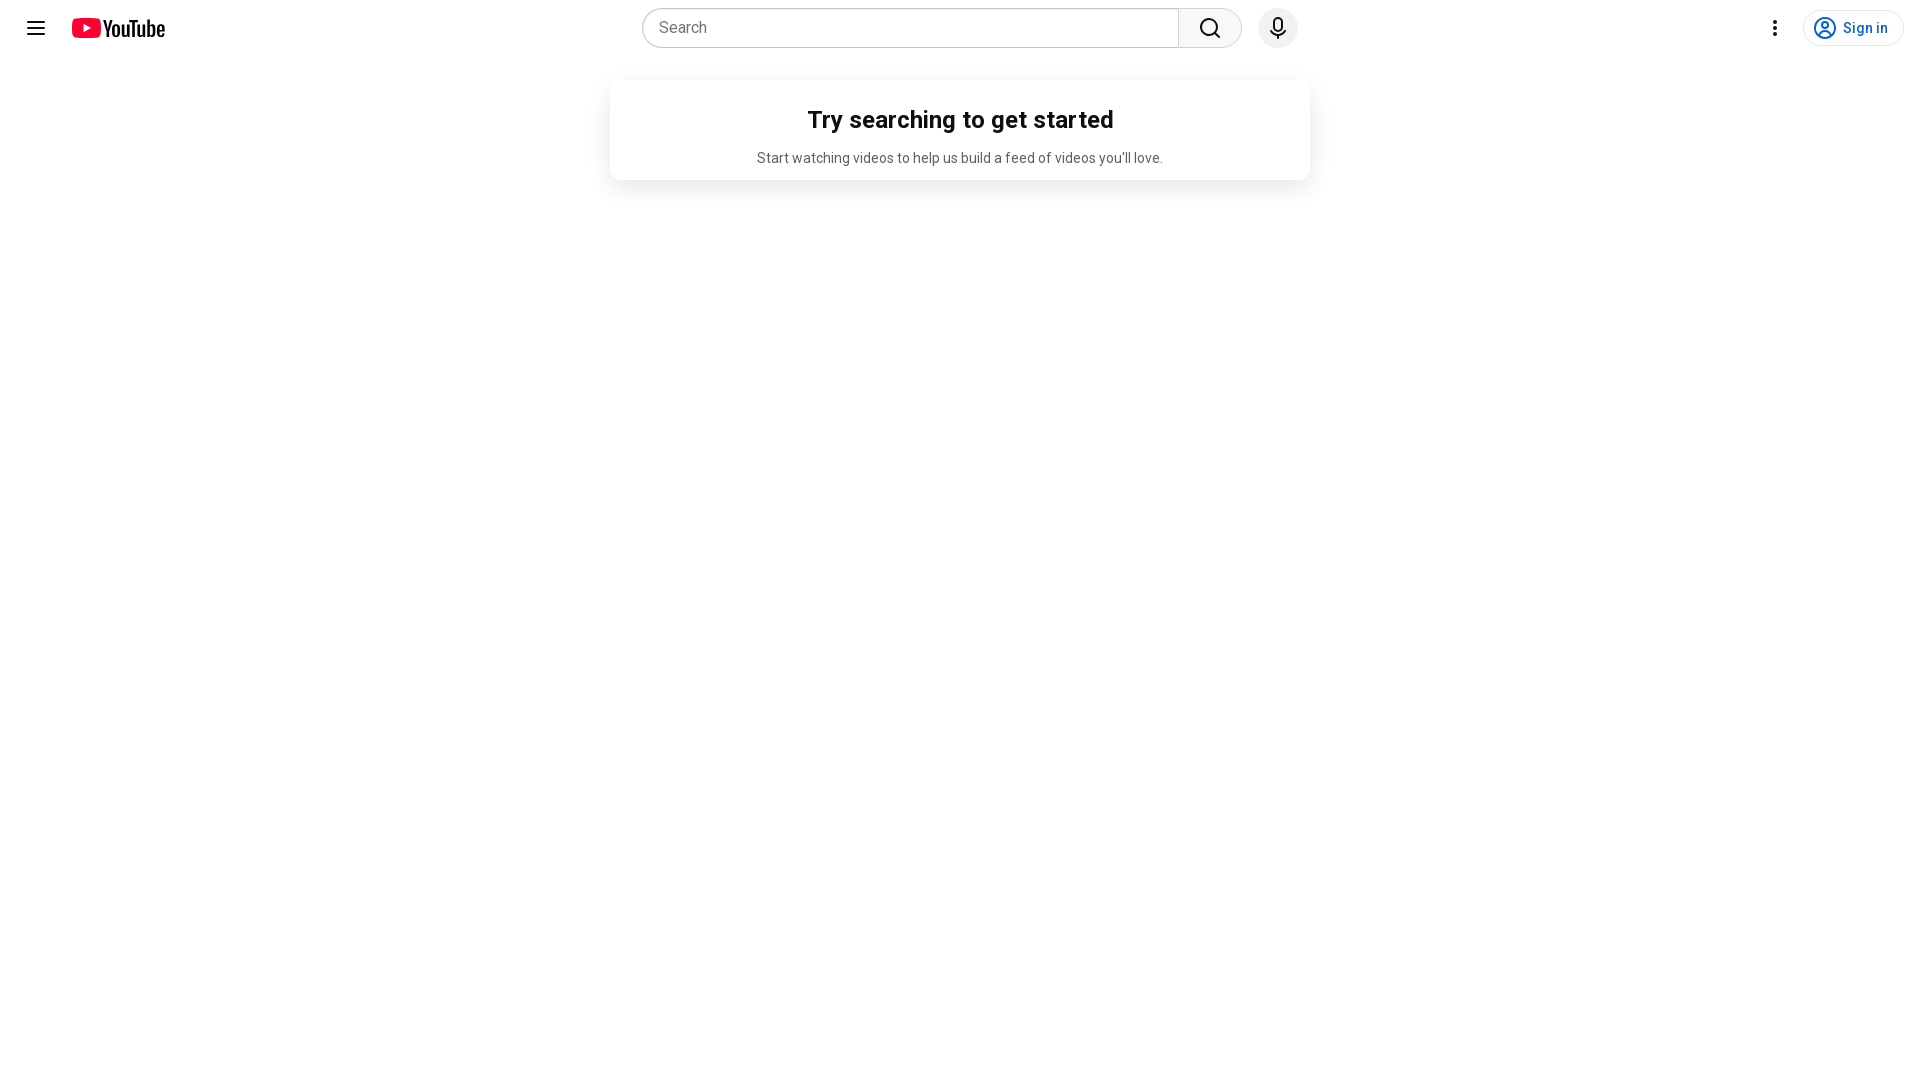

YouTube homepage fully loaded (DOM content loaded)
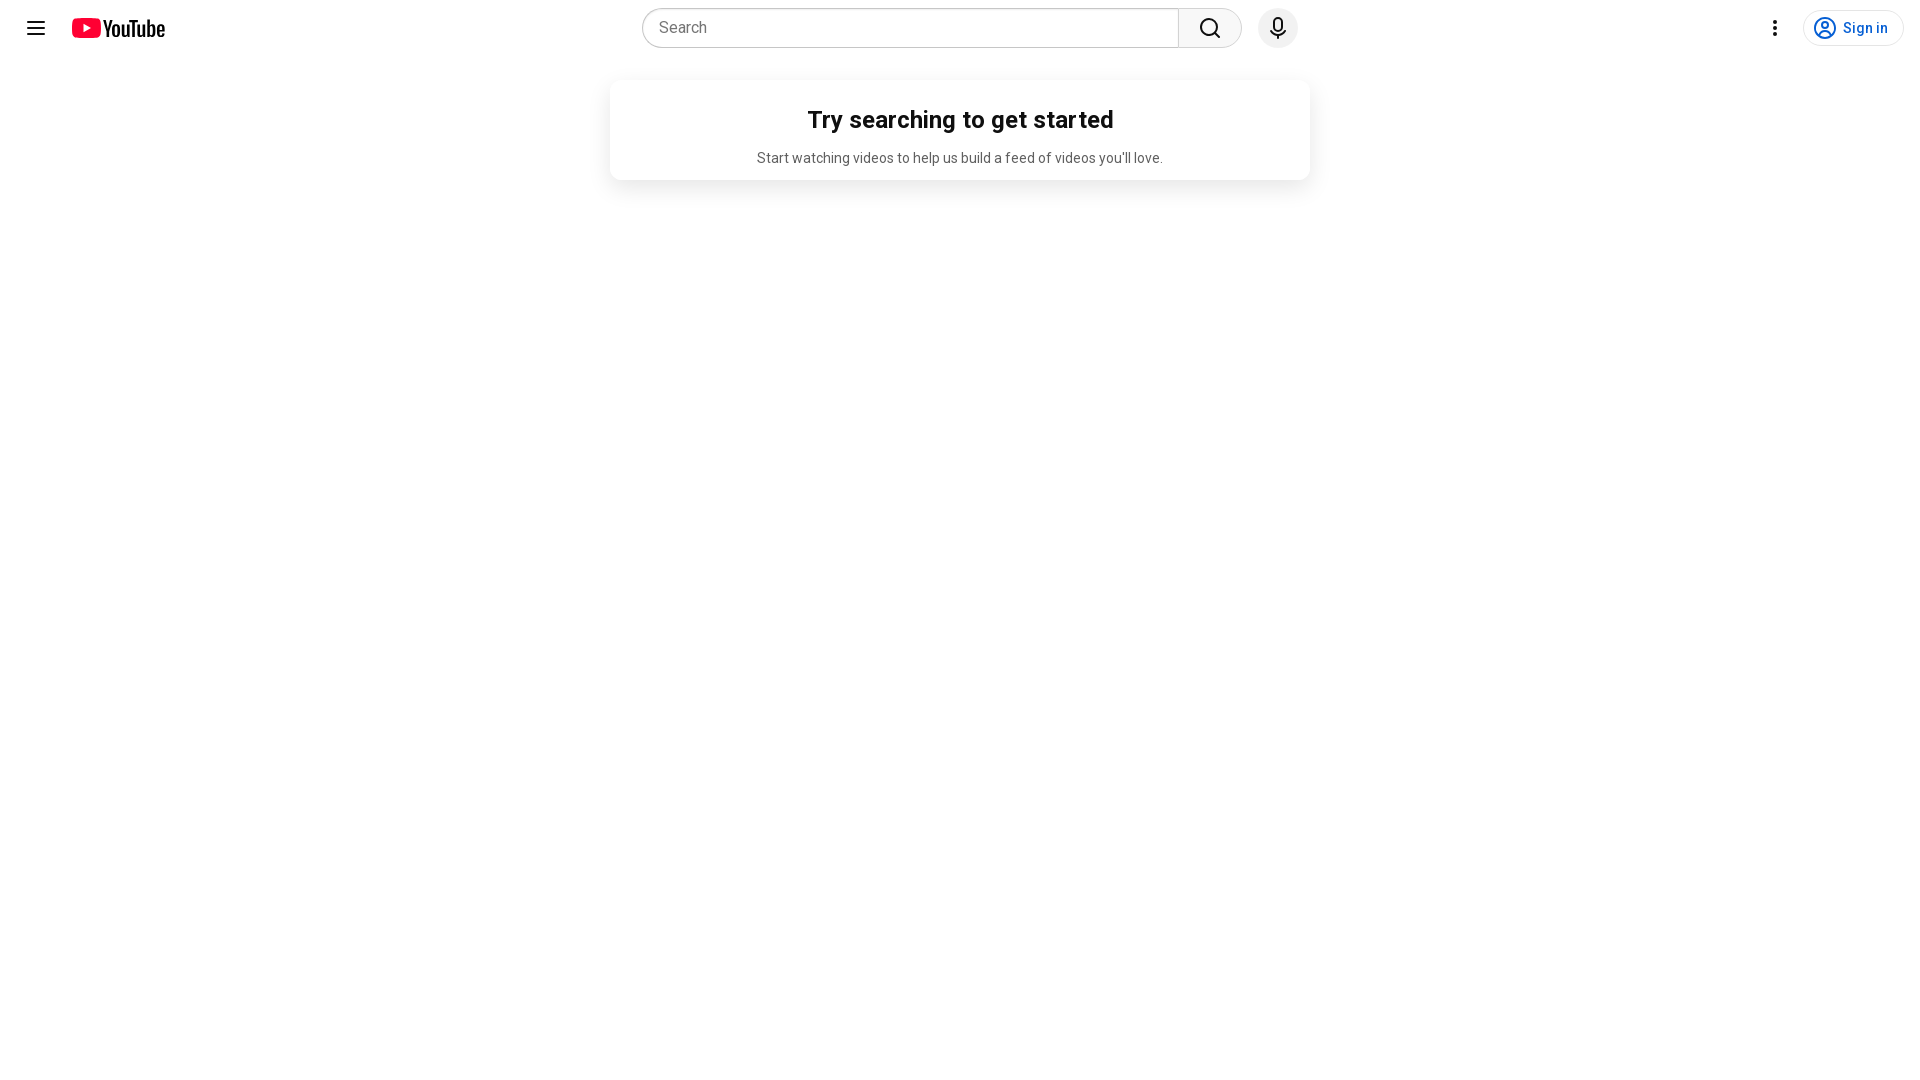

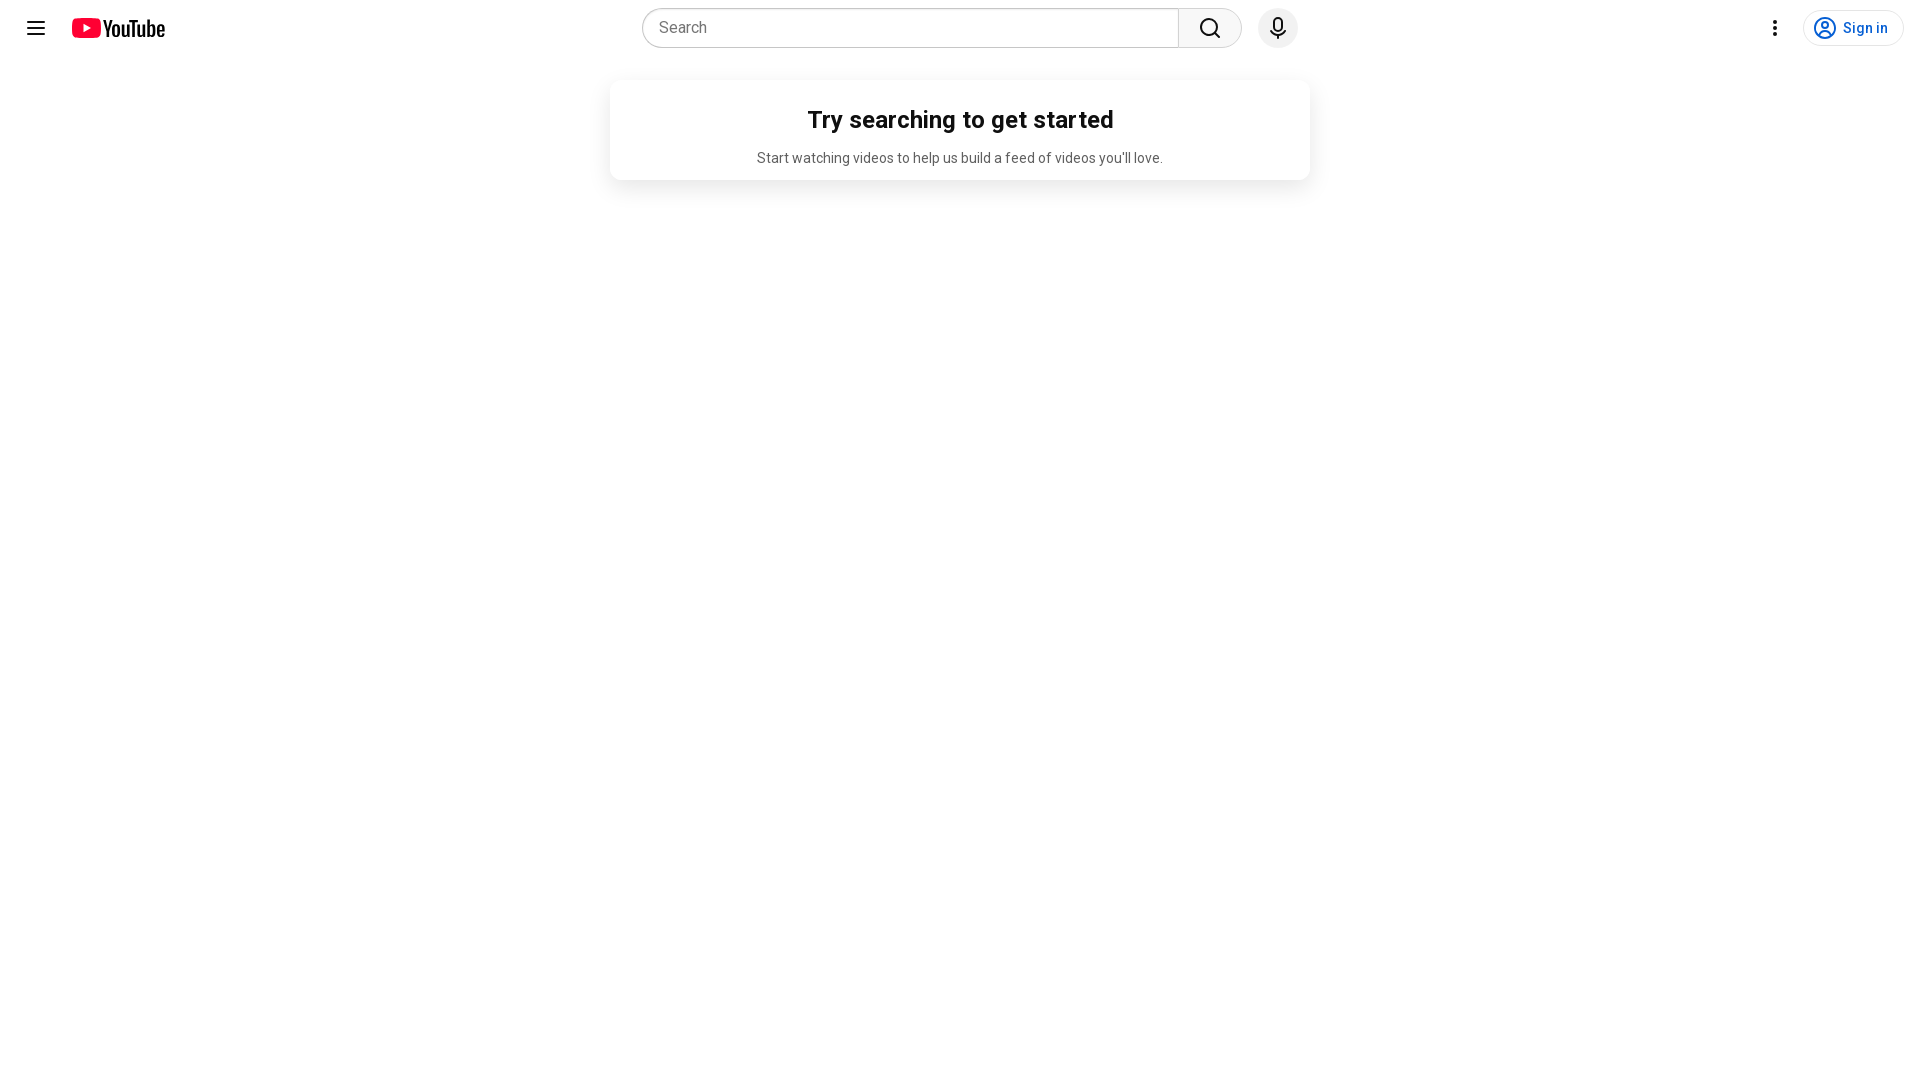